Tests iframe switching functionality by navigating between different frames and clicking elements within them using various frame switching methods

Starting URL: https://qavalidation.com/demoiframe/

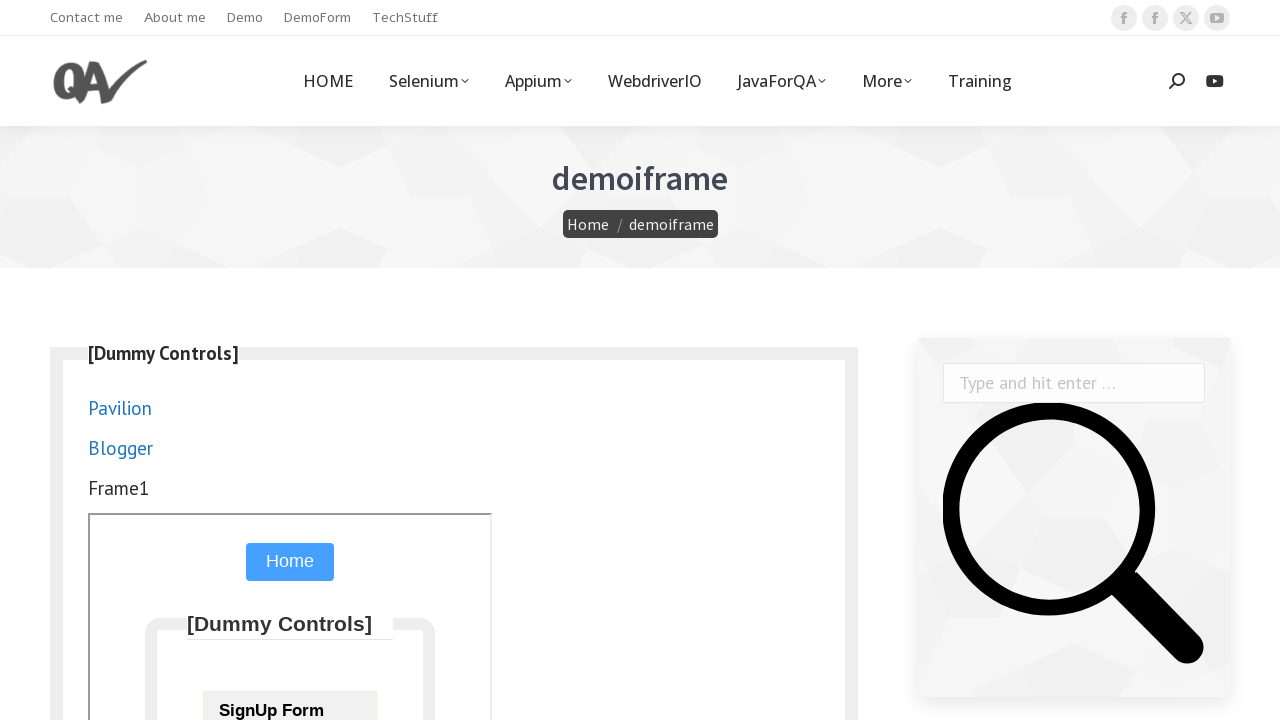

Located Frame1 by ID selector
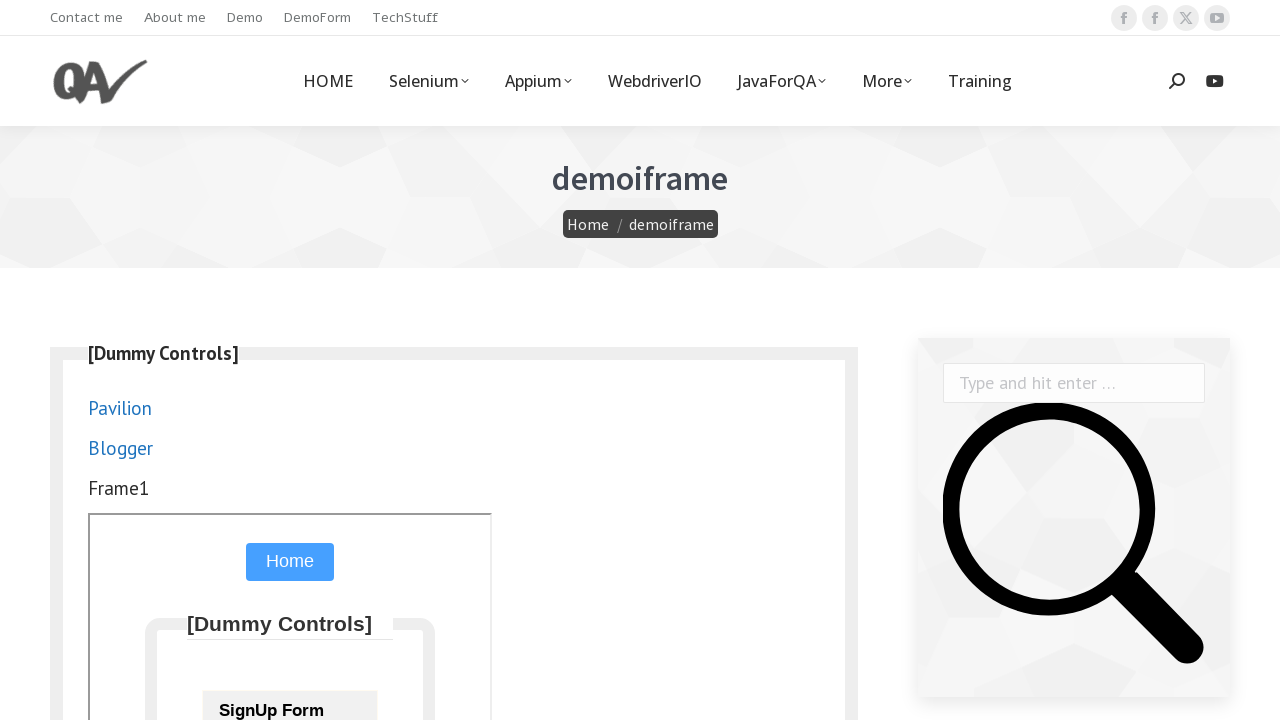

Clicked 'SignUp Form' link in Frame1 at (290, 700) on #Frame1 >> internal:control=enter-frame >> text=SignUp Form
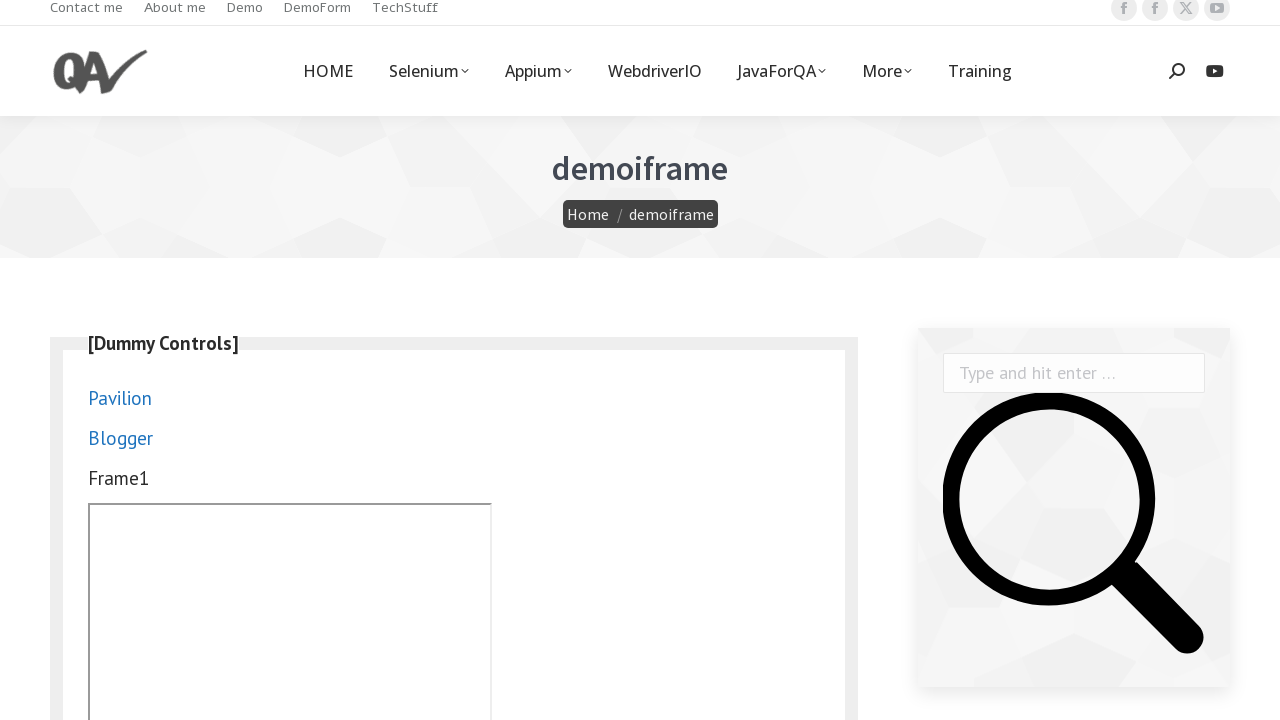

Clicked 'home' button in Frame1 at (290, 552) on #Frame1 >> internal:control=enter-frame >> [name='home']
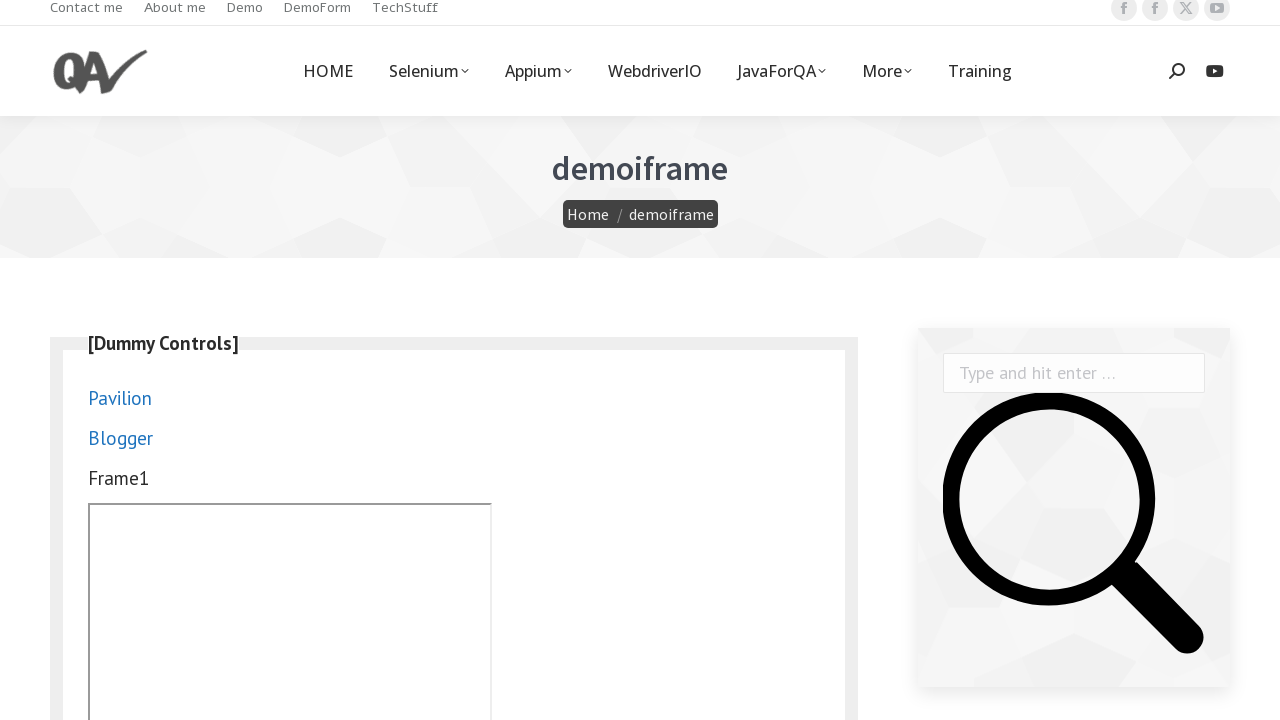

Clicked 'SignUp Form' link in Frame1 again at (290, 700) on #Frame1 >> internal:control=enter-frame >> text=SignUp Form
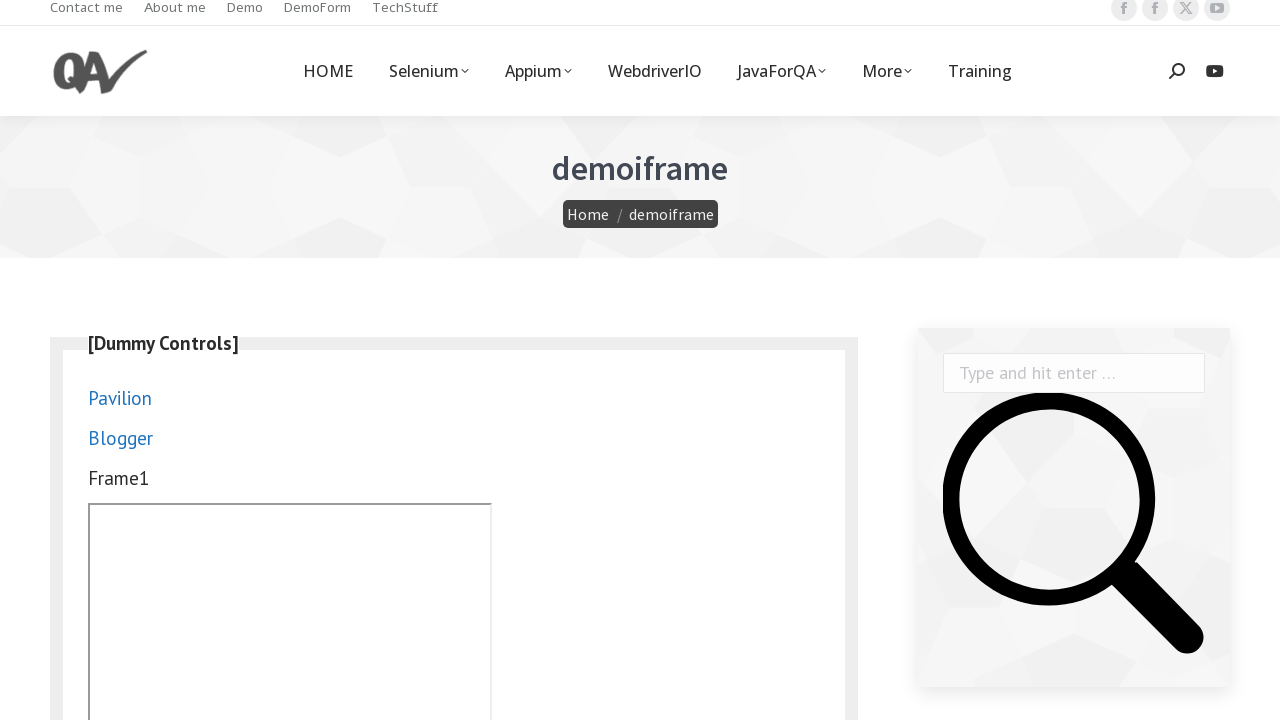

Clicked 'home' button in Frame1 again at (290, 552) on #Frame1 >> internal:control=enter-frame >> [name='home']
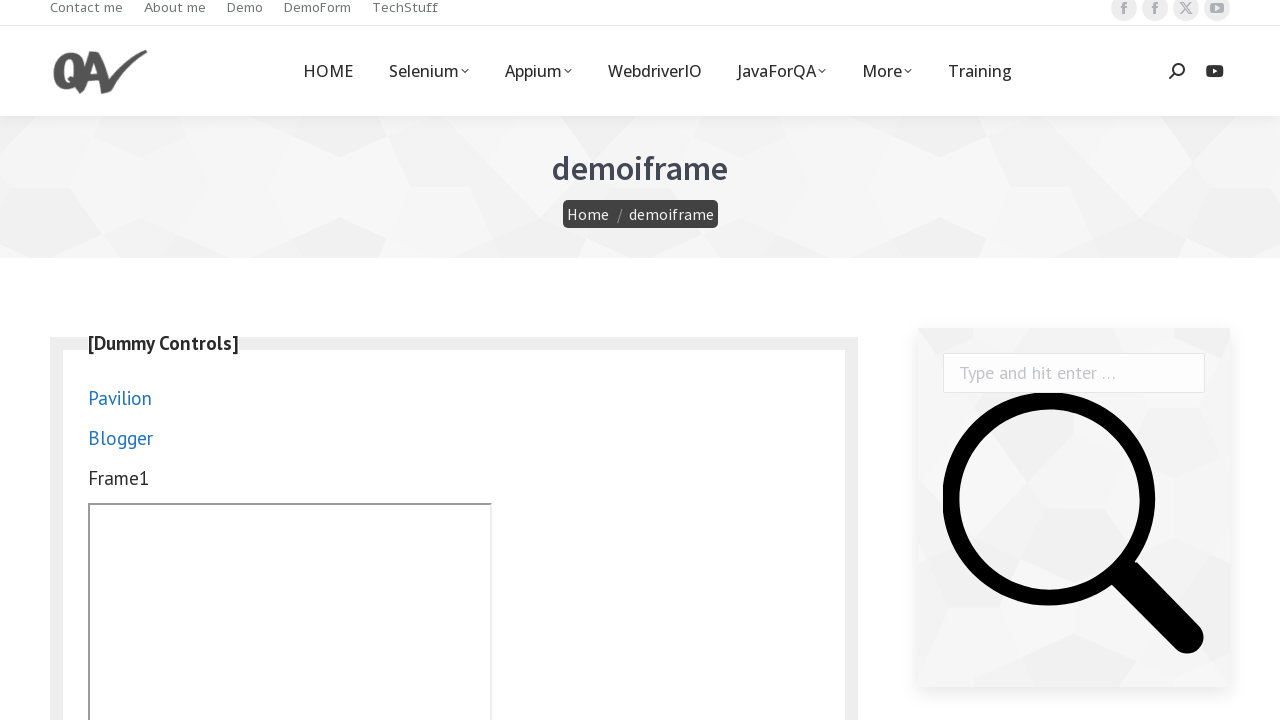

Located second iframe (index 1)
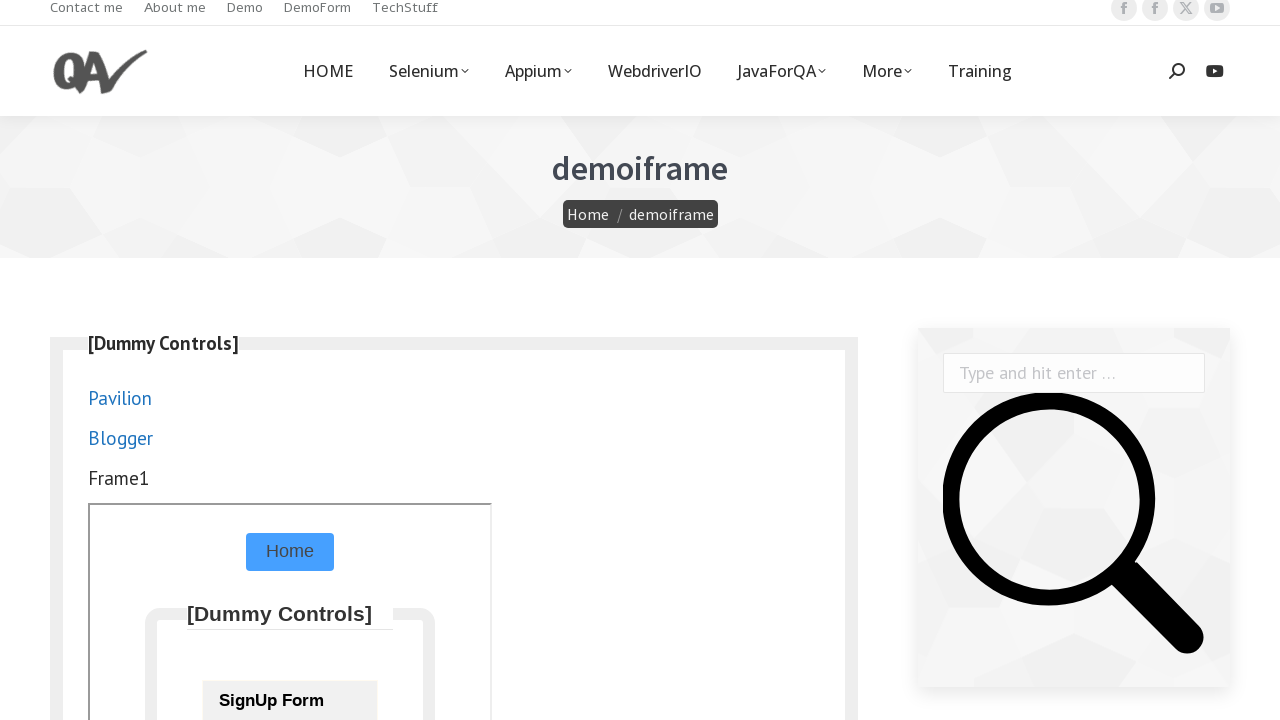

Clicked 'home' button in Frame2 at (290, 361) on iframe >> nth=1 >> internal:control=enter-frame >> [name='home']
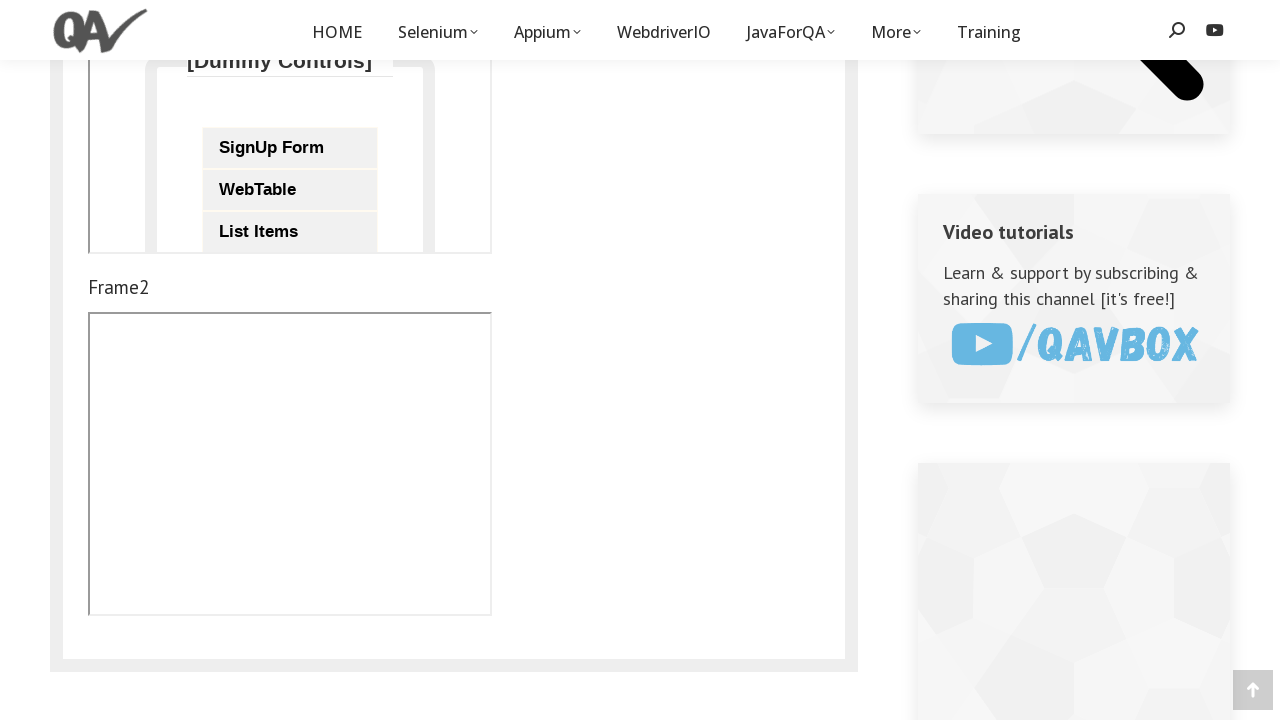

Clicked 'WebTable' link in Frame2 at (290, 552) on iframe >> nth=1 >> internal:control=enter-frame >> text=WebTable
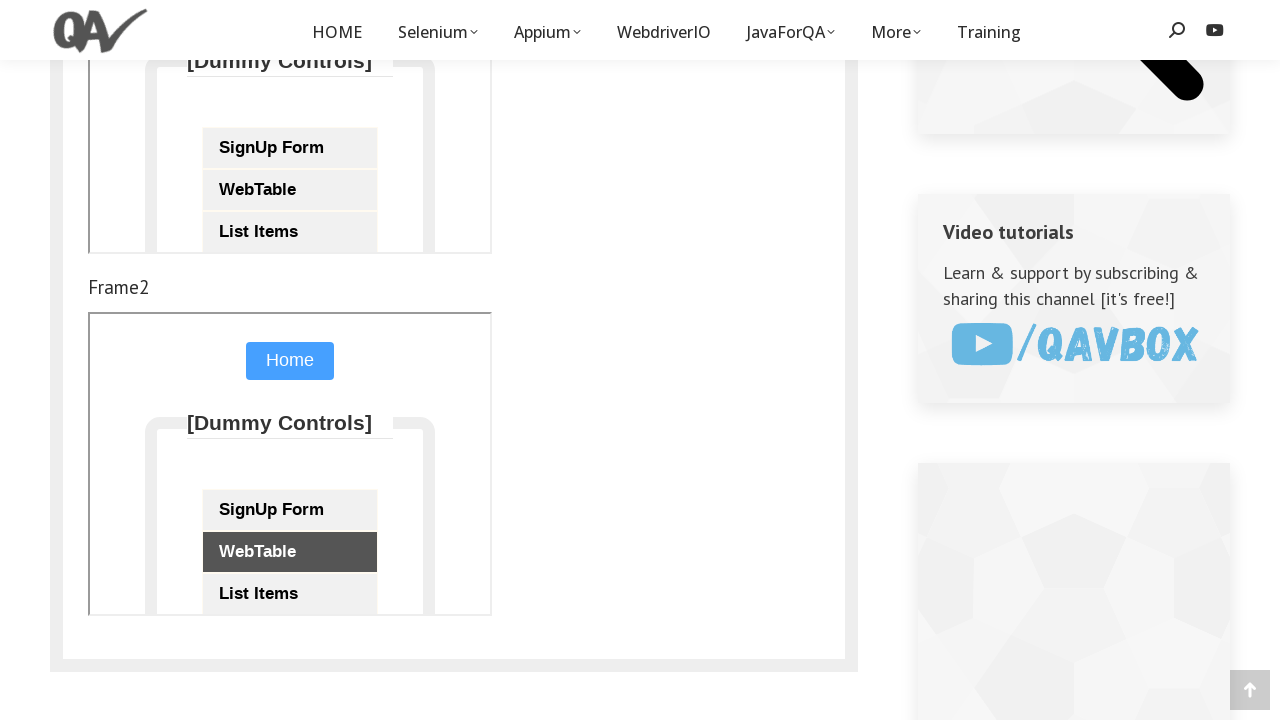

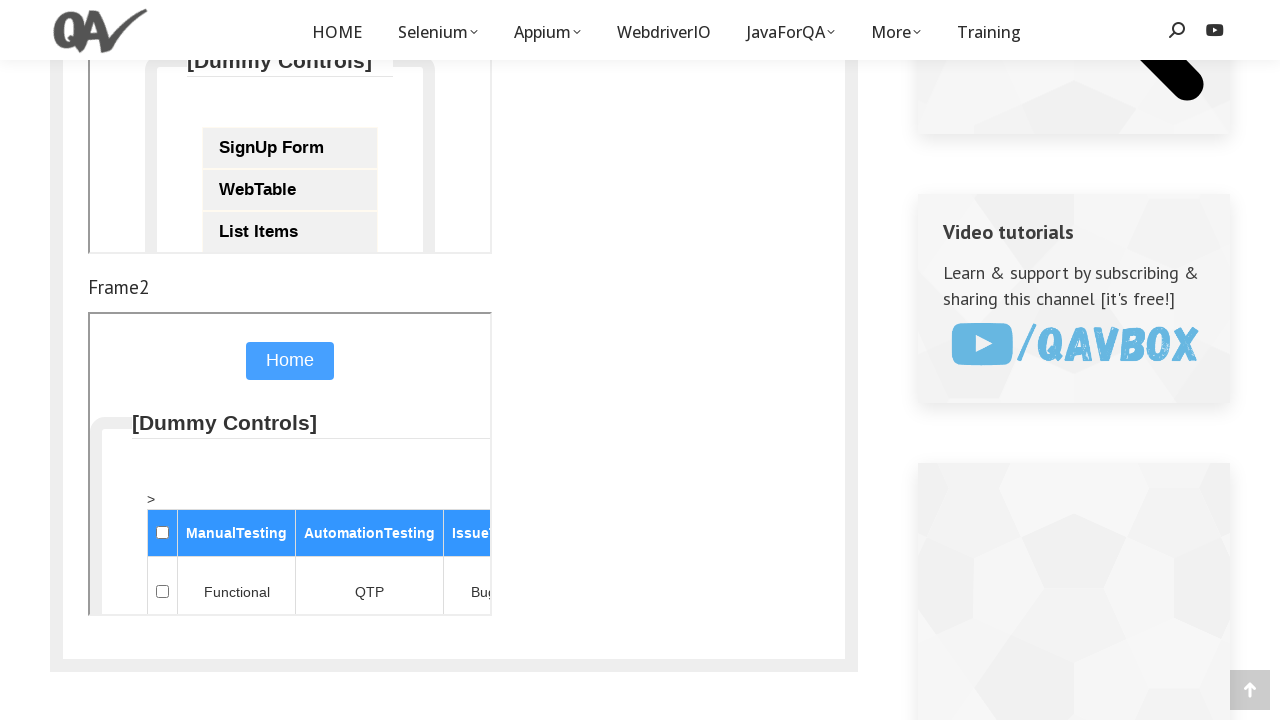